Tests browser back button navigation between filter views

Starting URL: https://demo.playwright.dev/todomvc

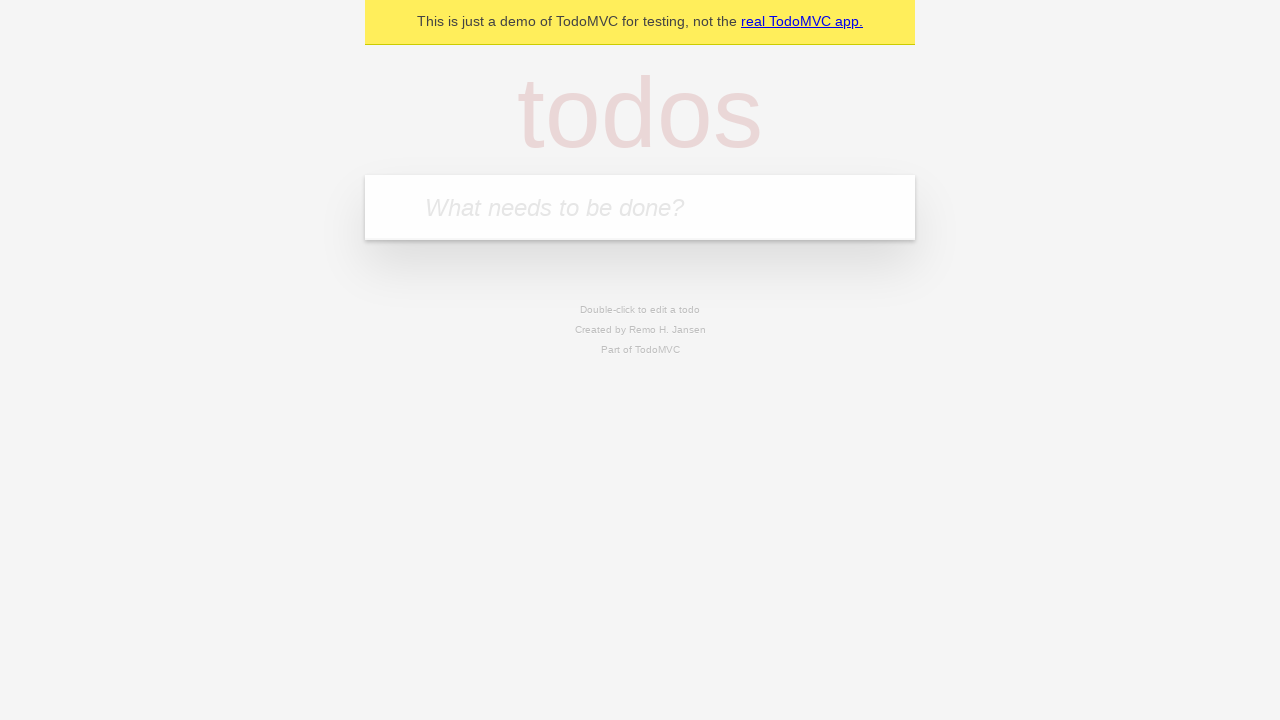

Filled new todo field with 'buy some cheese' on .new-todo
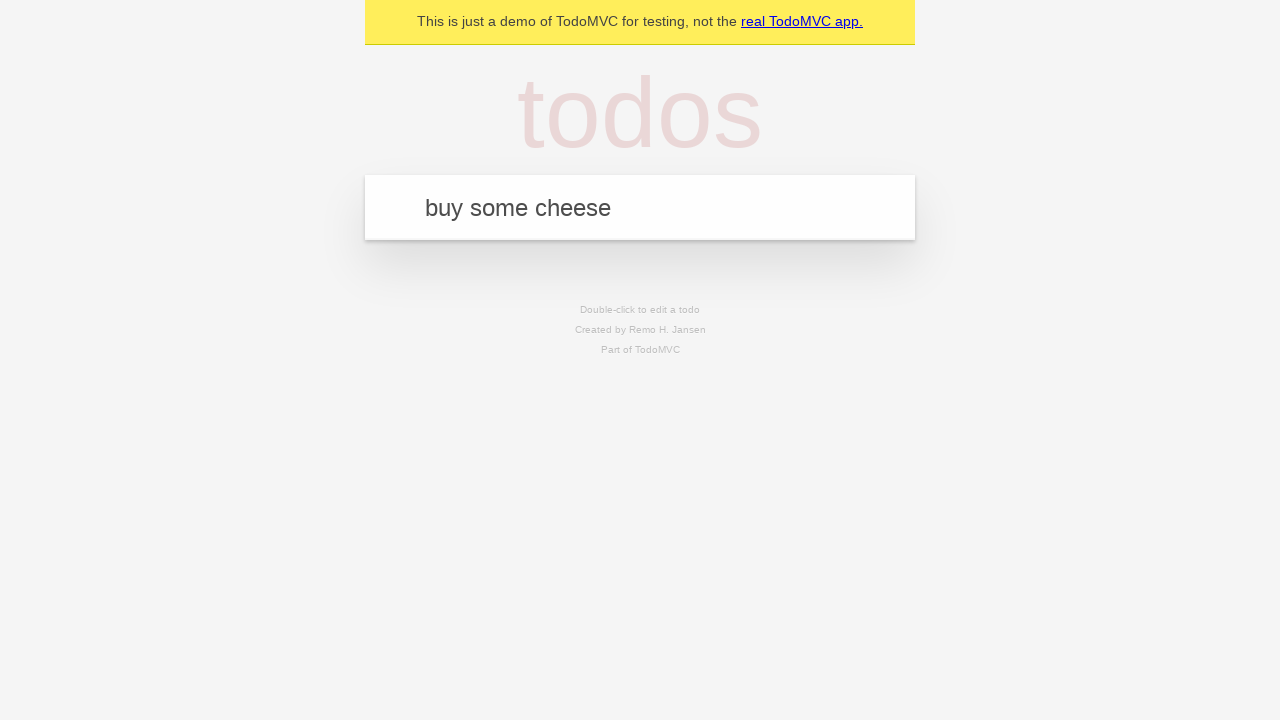

Pressed Enter to add first todo on .new-todo
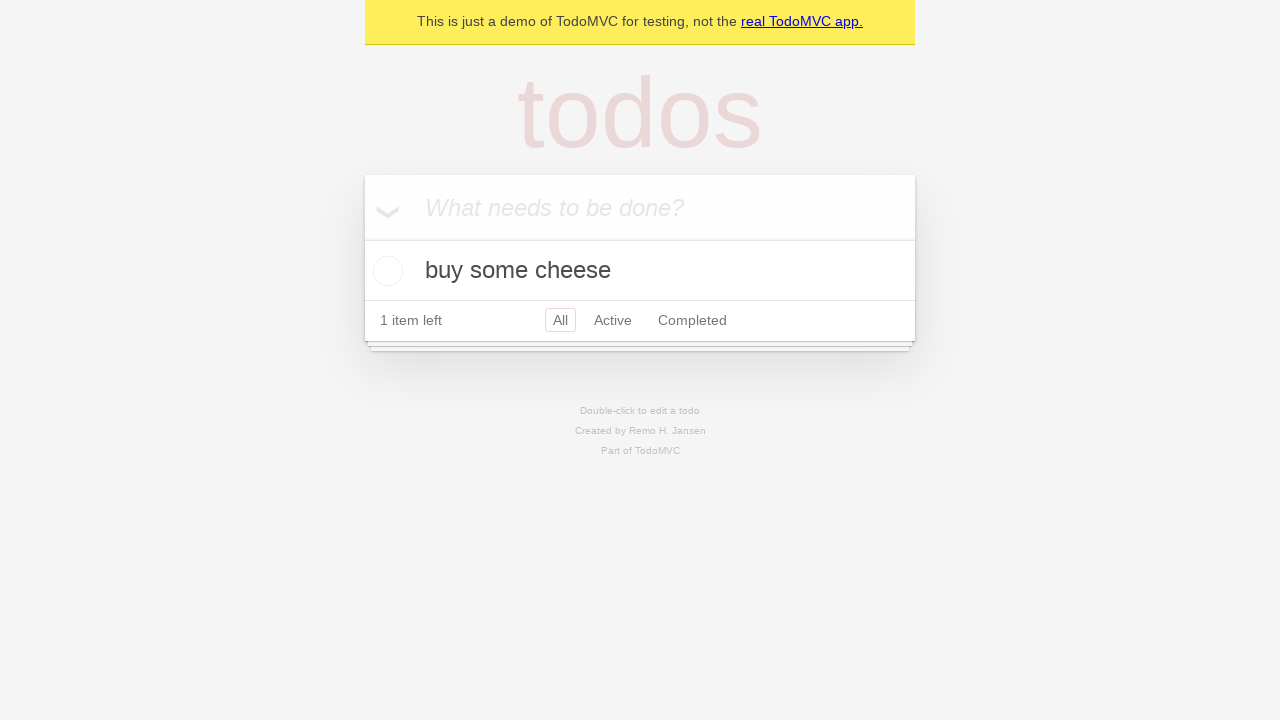

Filled new todo field with 'feed the cat' on .new-todo
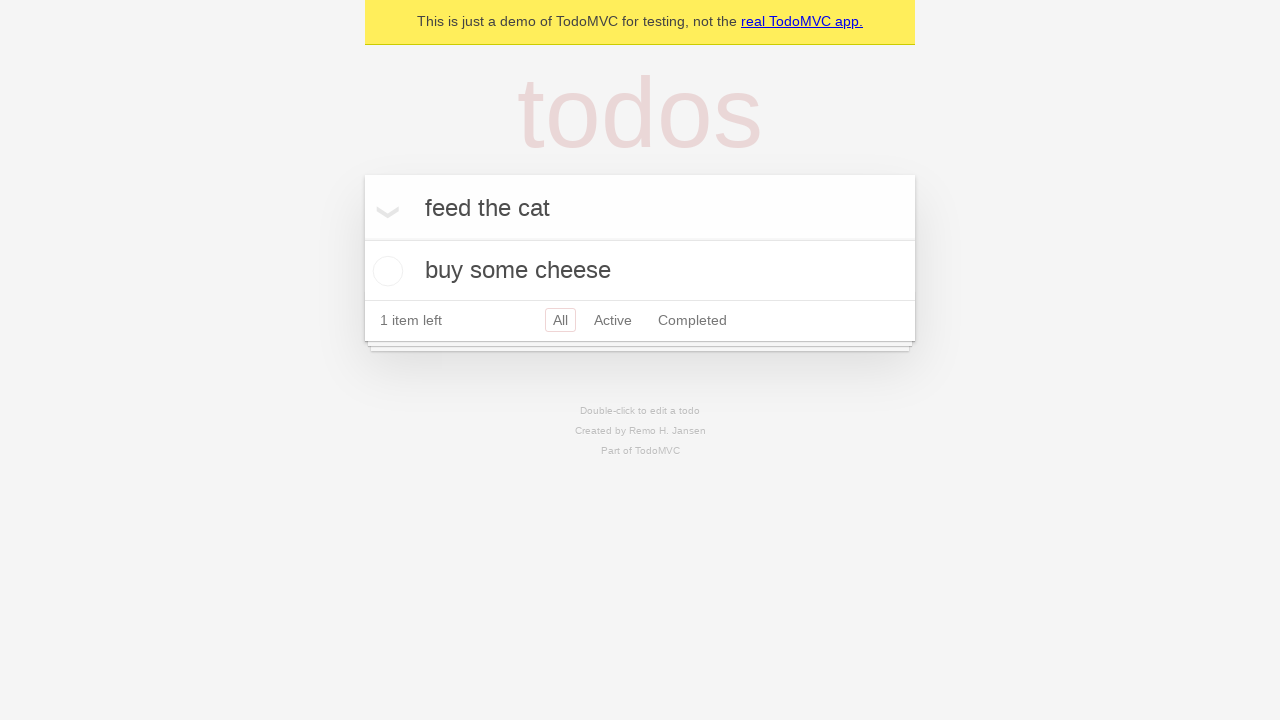

Pressed Enter to add second todo on .new-todo
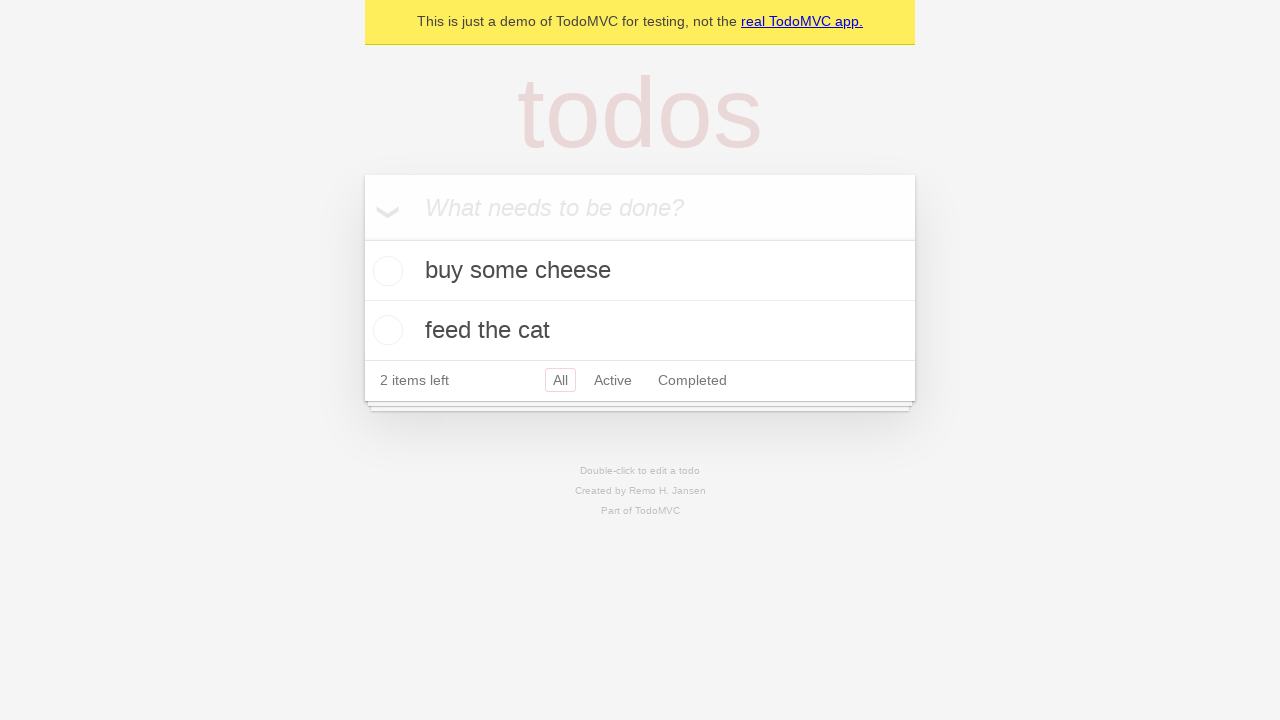

Filled new todo field with 'book a doctors appointment' on .new-todo
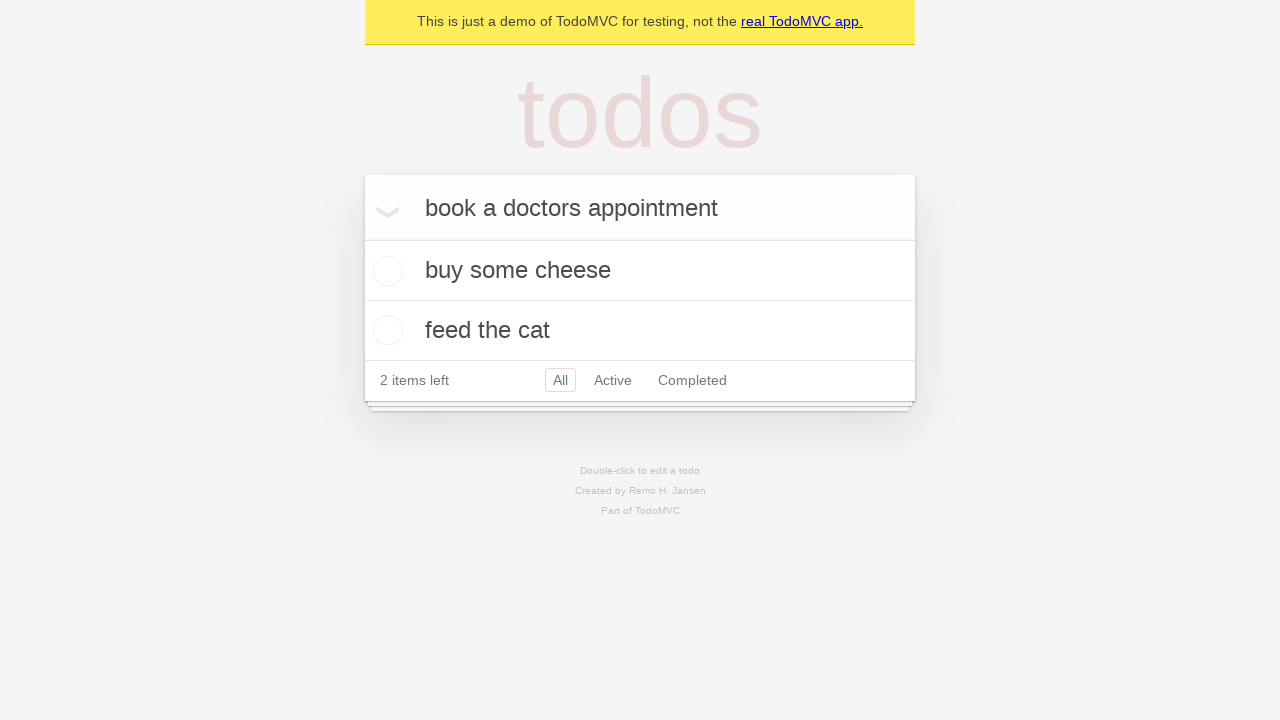

Pressed Enter to add third todo on .new-todo
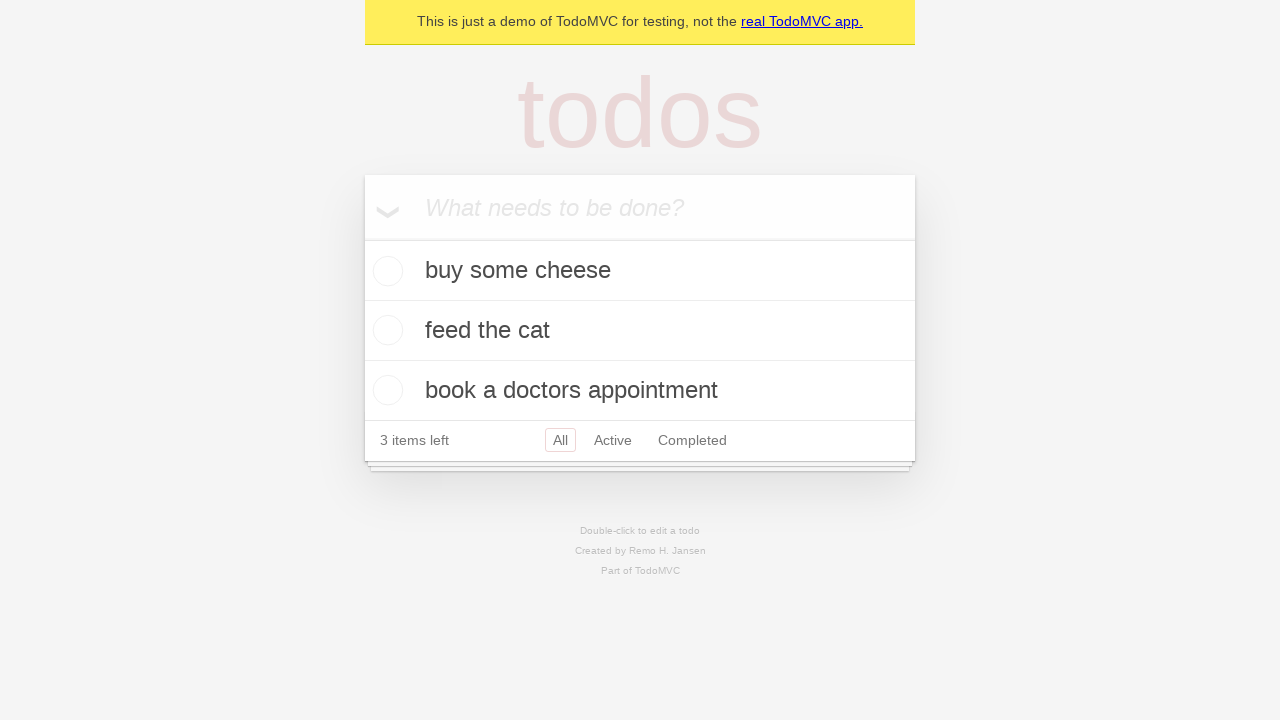

Checked the second todo item at (385, 330) on .todo-list li .toggle >> nth=1
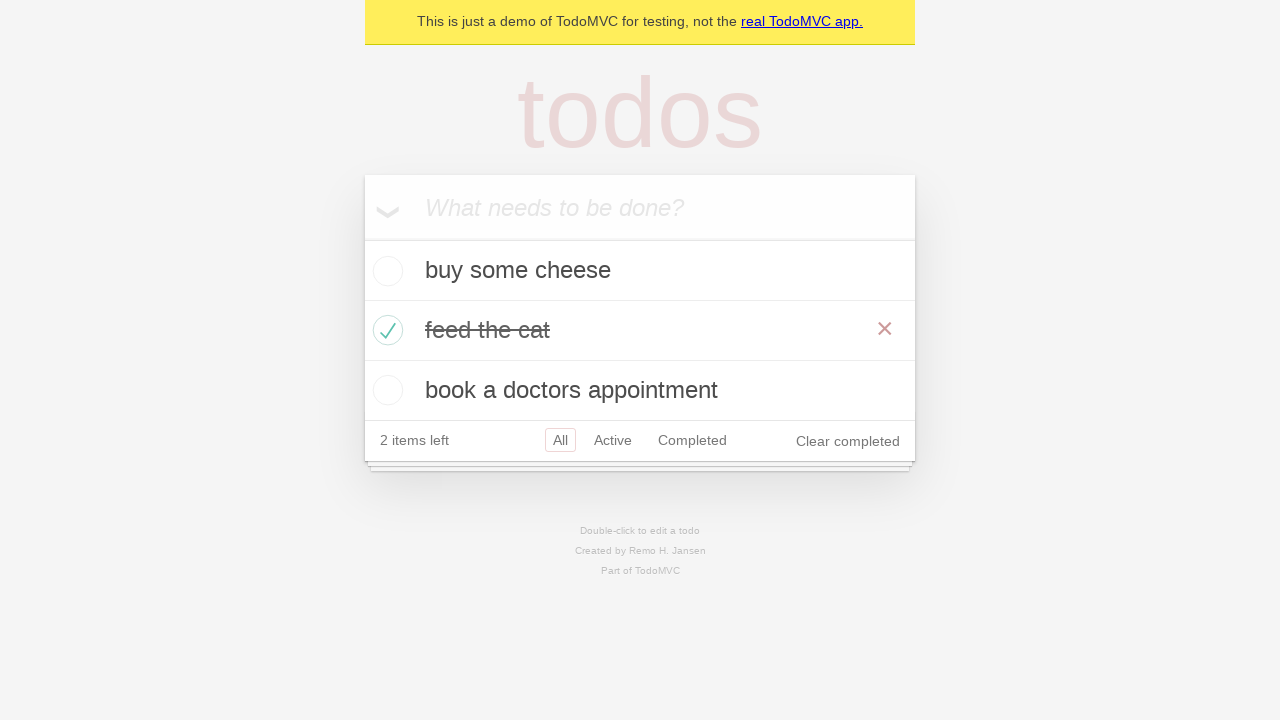

Clicked All filter to view all todos at (560, 440) on .filters >> text=All
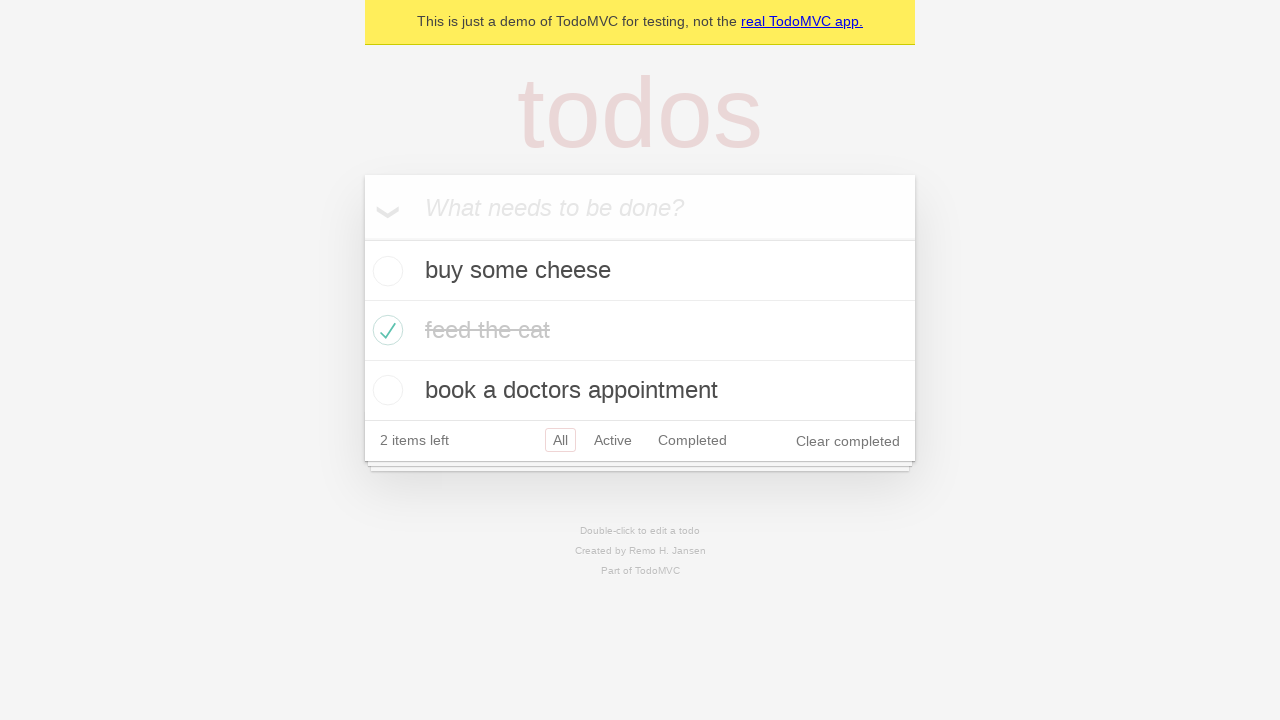

Clicked Active filter to view active todos at (613, 440) on .filters >> text=Active
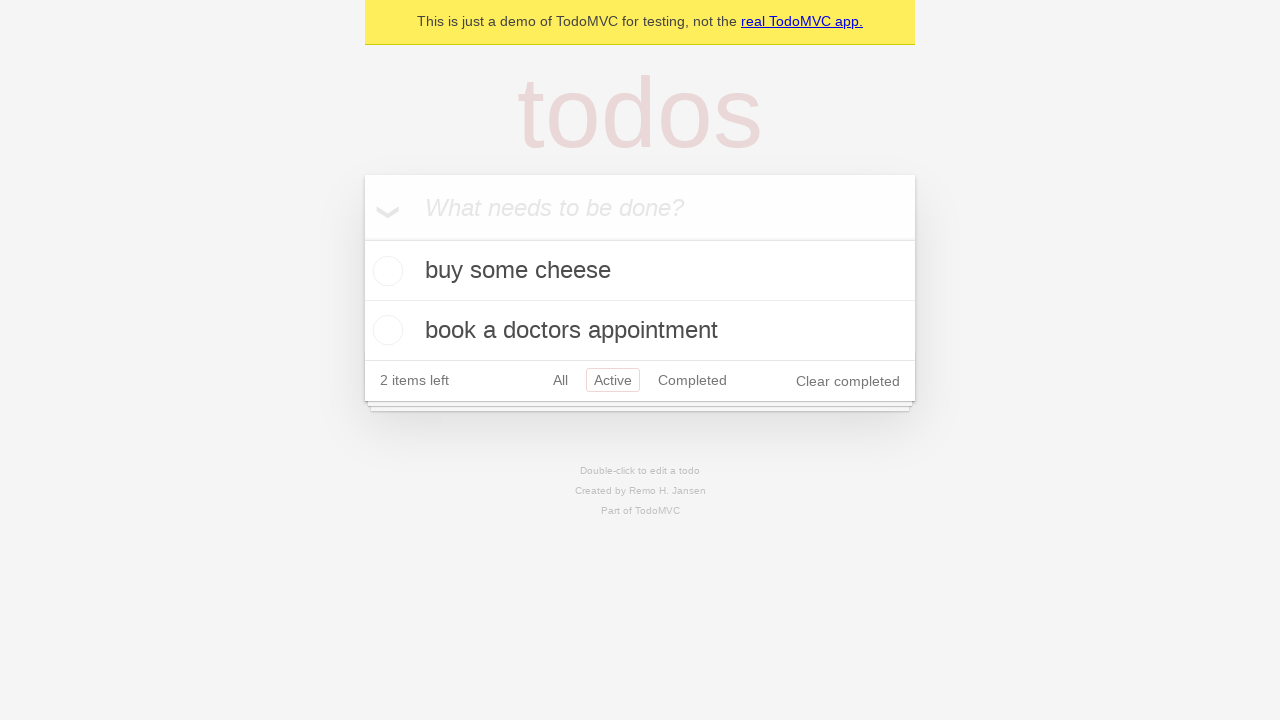

Clicked Completed filter to view completed todos at (692, 380) on .filters >> text=Completed
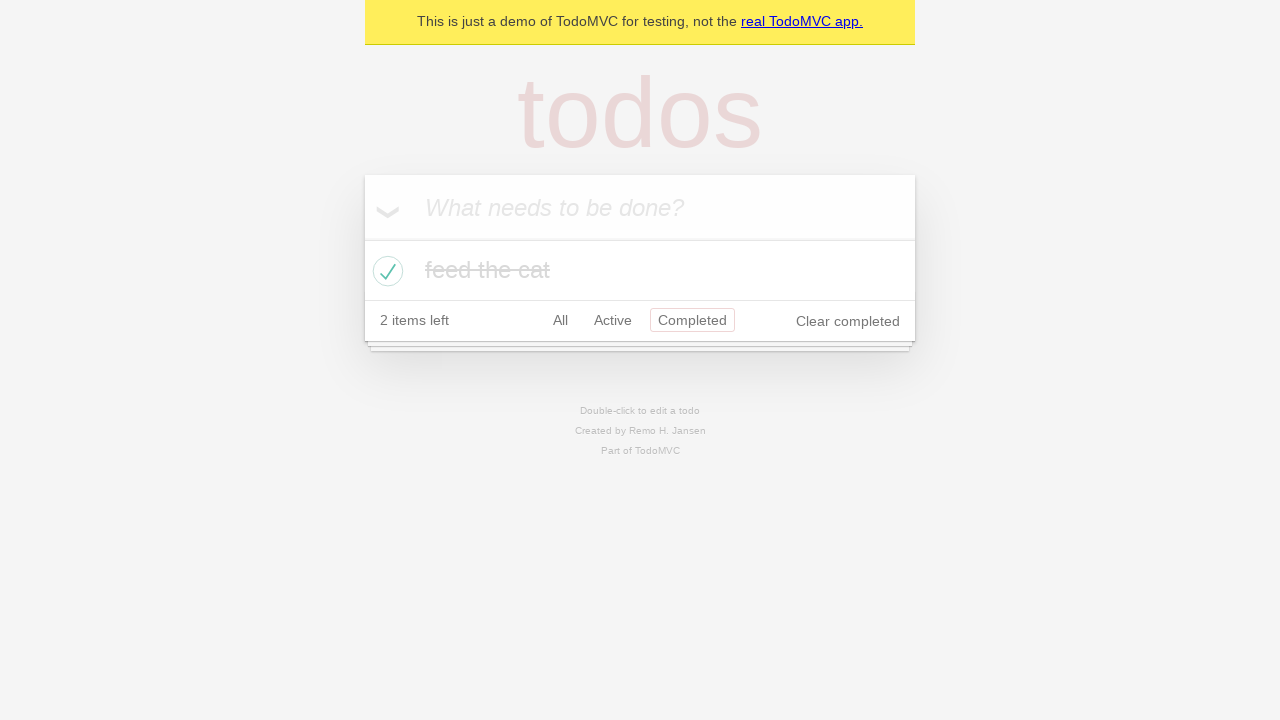

Navigated back to Active filter view
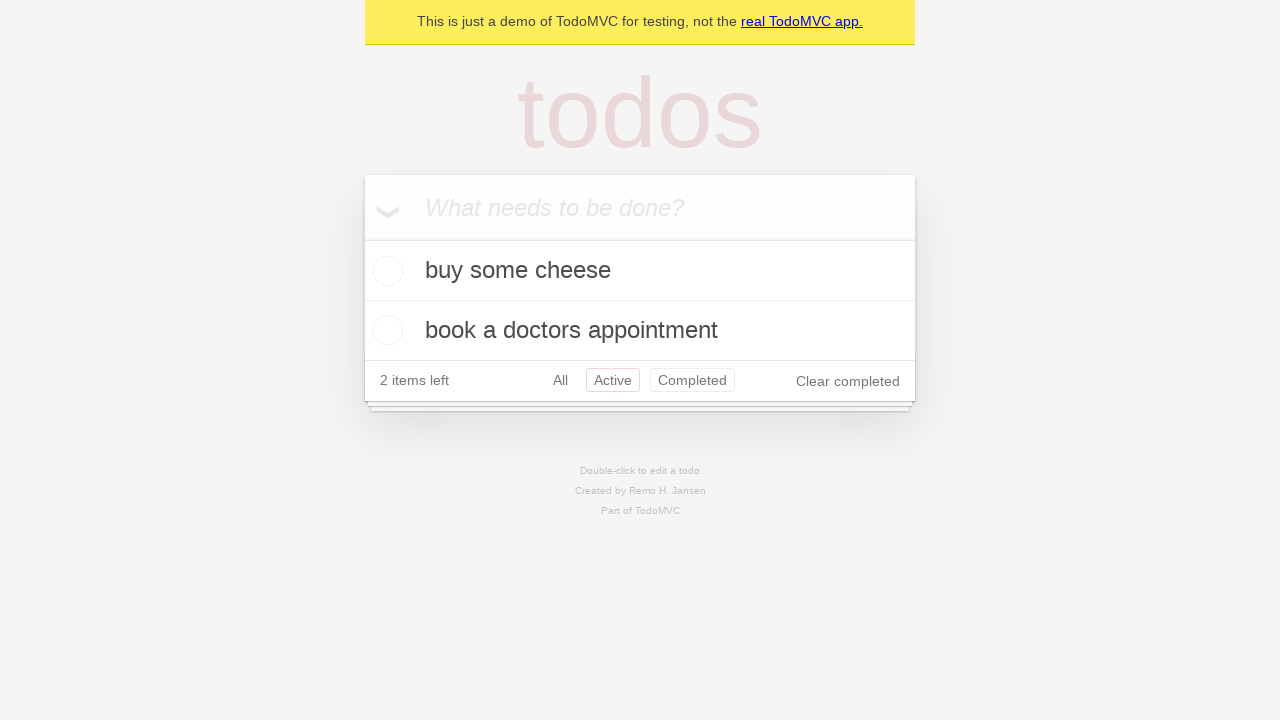

Navigated back to All filter view
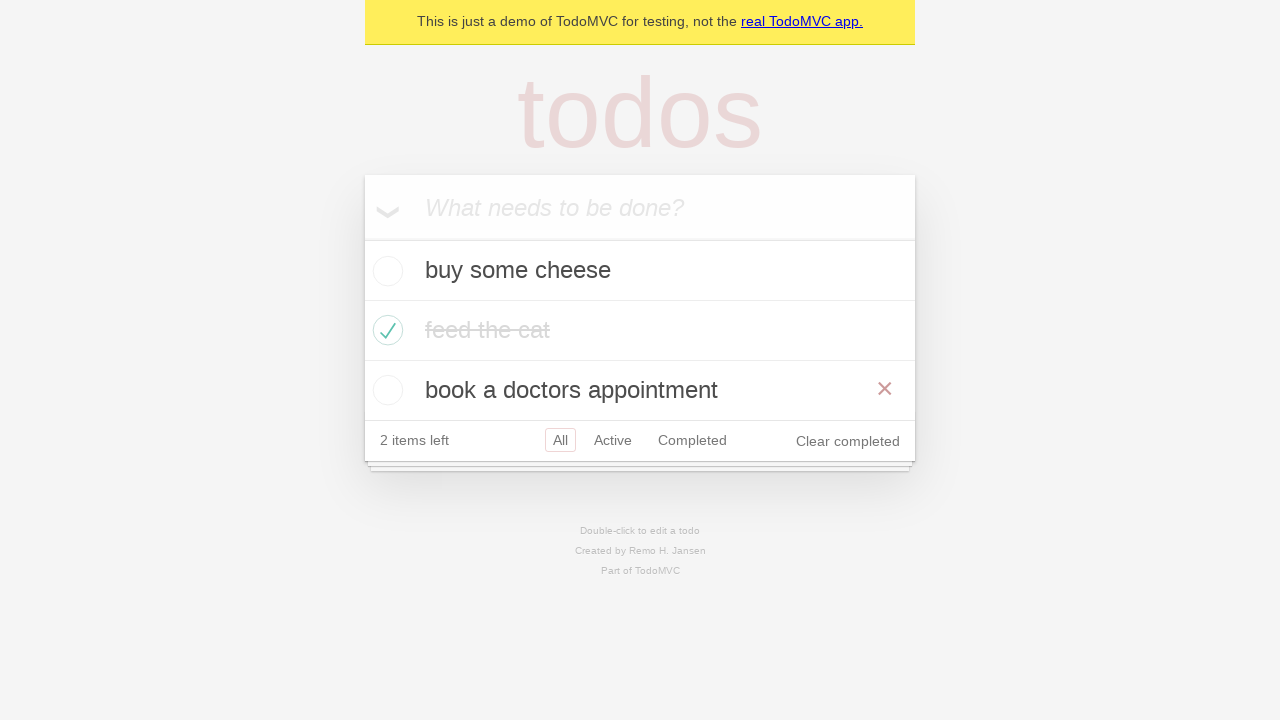

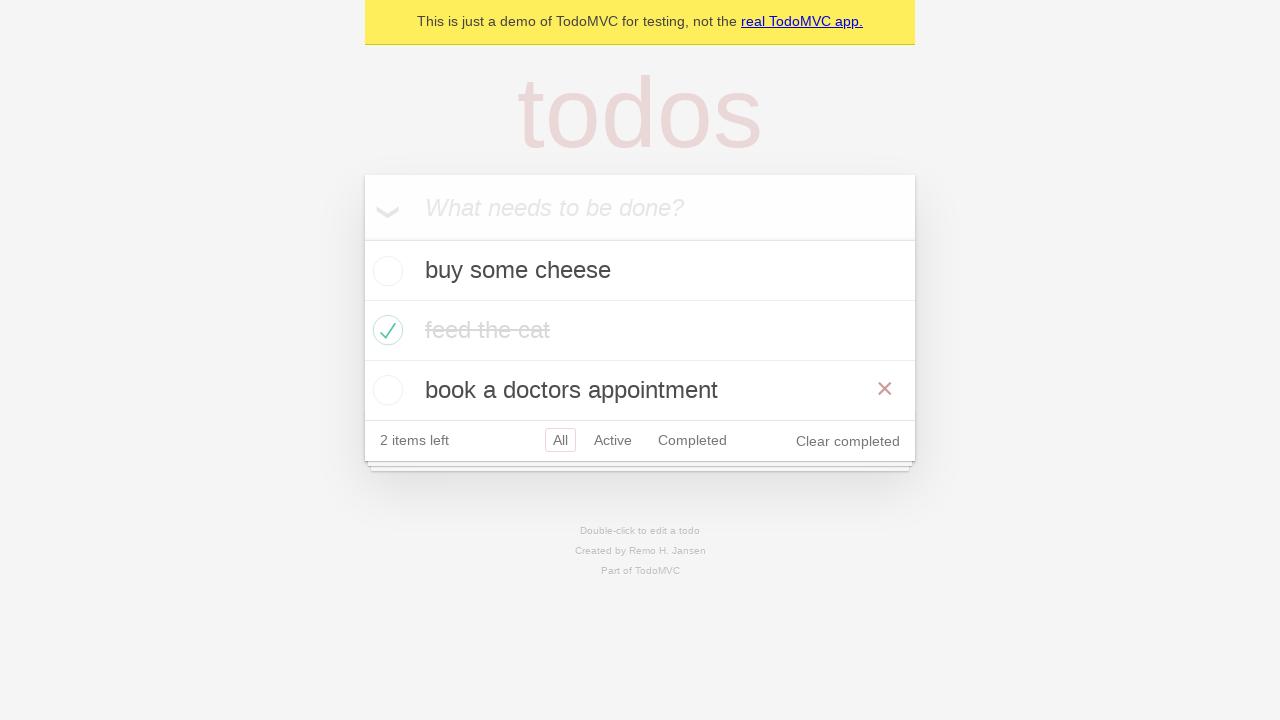